Fills out a practice registration form with personal details including name, email, gender, phone number, date of birth, subjects, hobbies, address, and state/city, then verifies the submitted data appears correctly in a confirmation modal.

Starting URL: https://demoqa.com/automation-practice-form

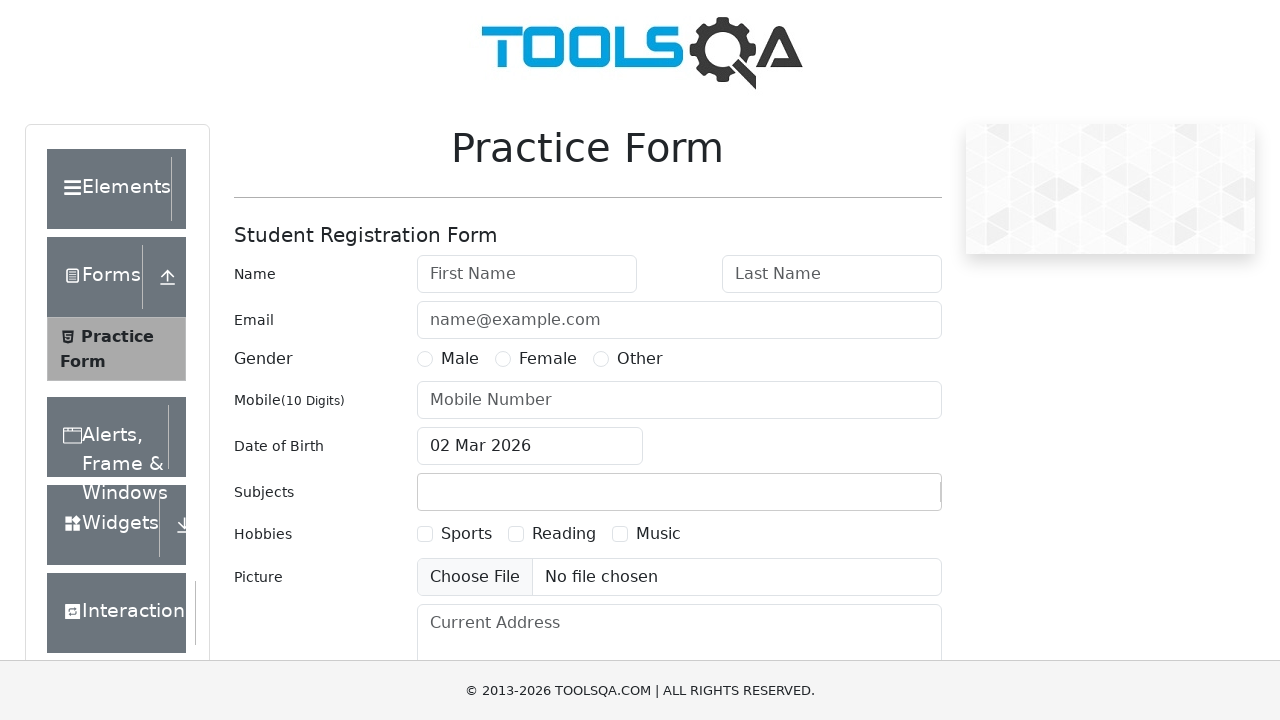

Removed fixed banner element
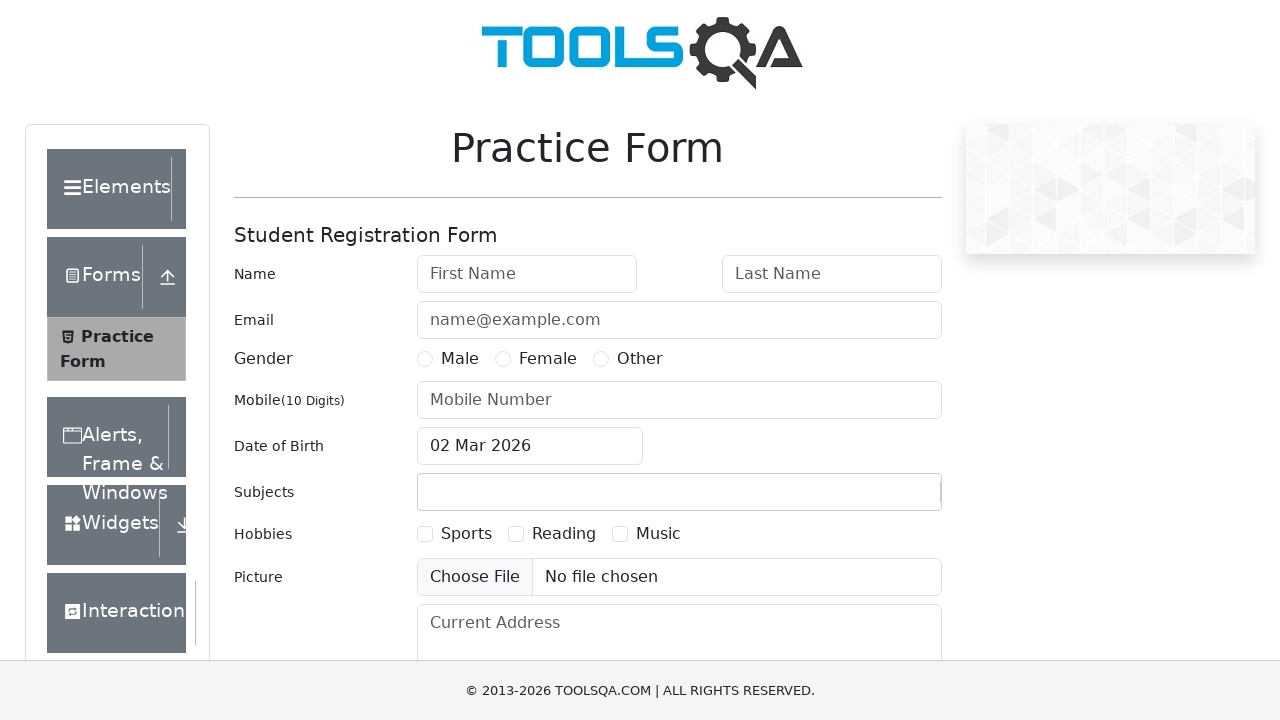

Removed footer element
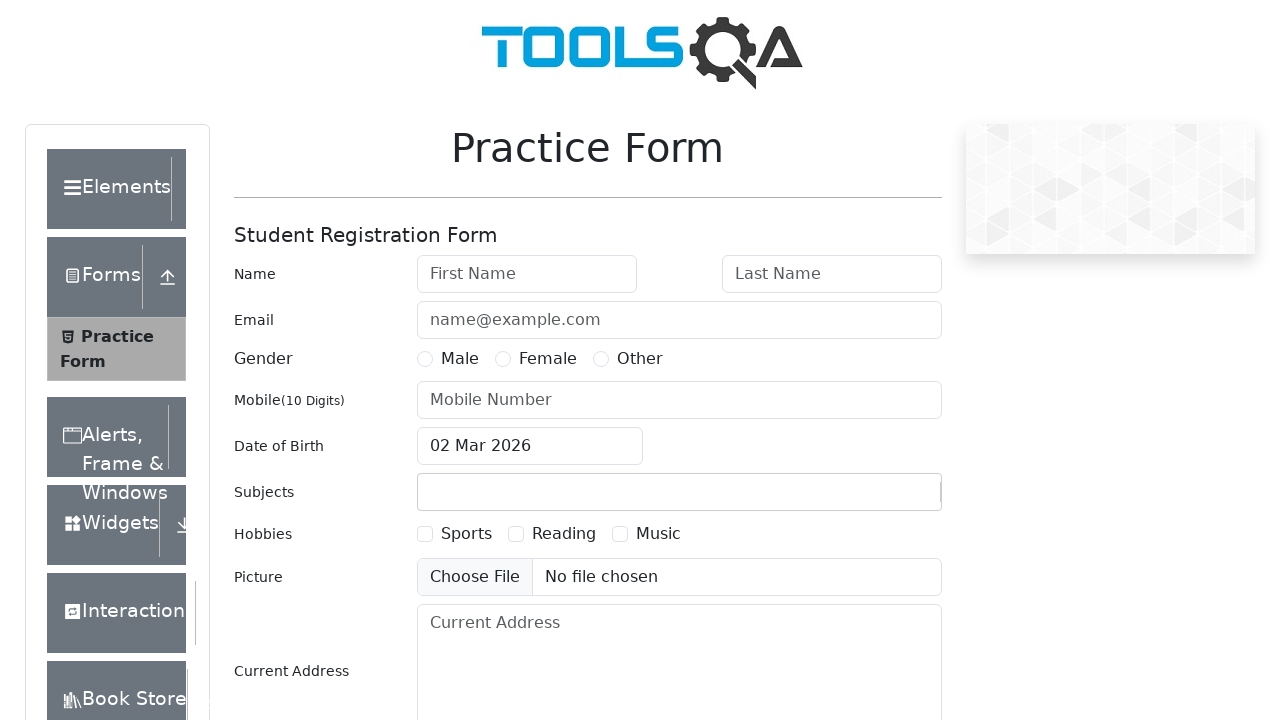

Filled first name field with 'John' on #firstName
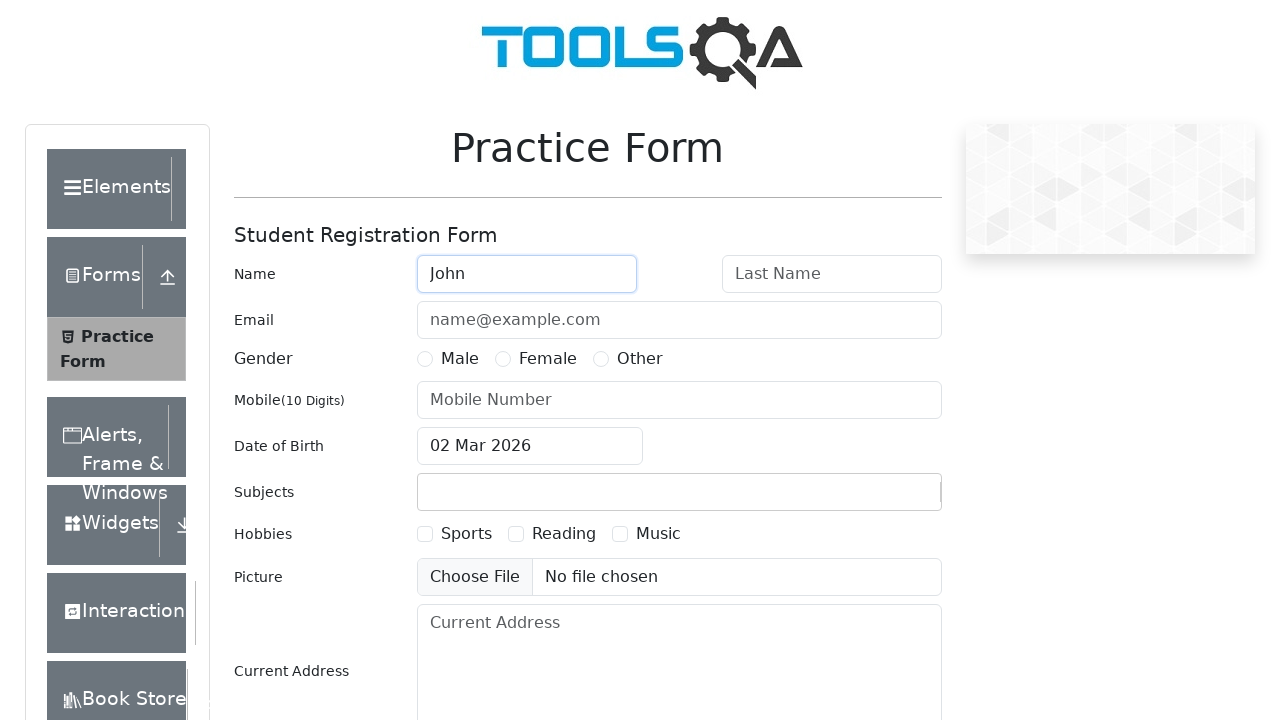

Filled last name field with 'Doe' on #lastName
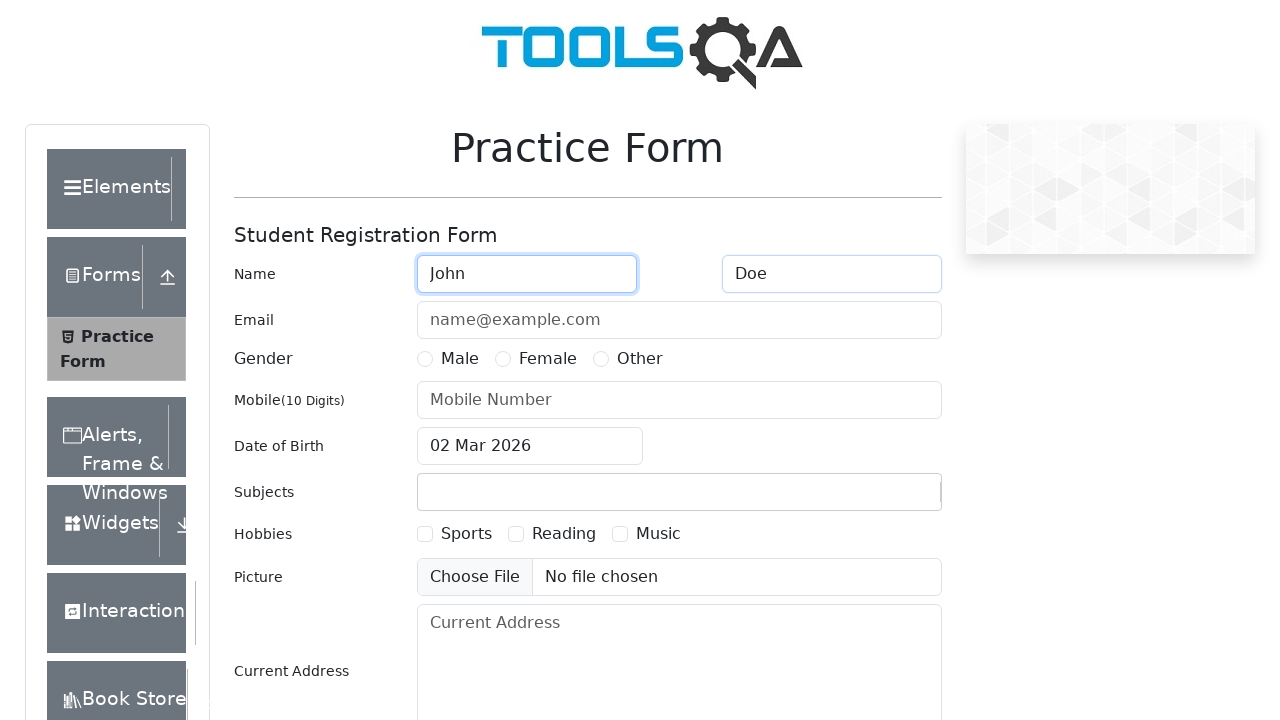

Filled email field with 'johnDoe@gmail.com' on #userEmail
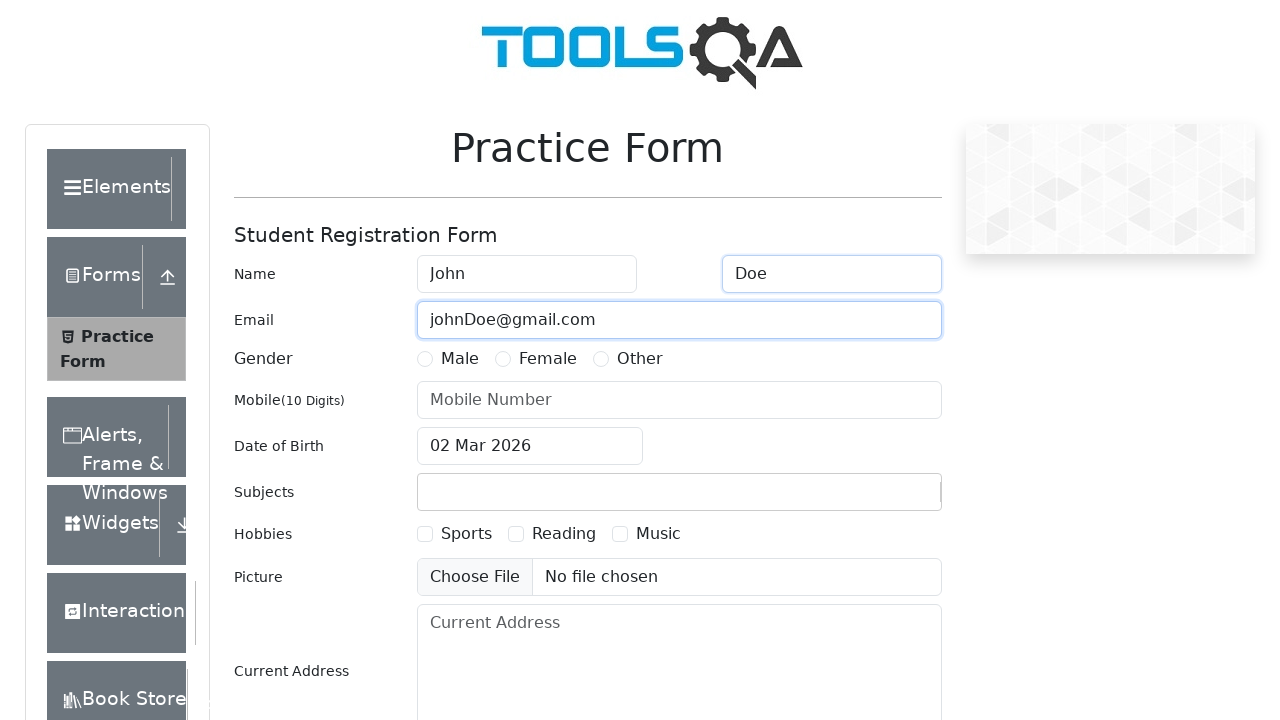

Selected Female gender option at (548, 359) on #genterWrapper >> text=Female
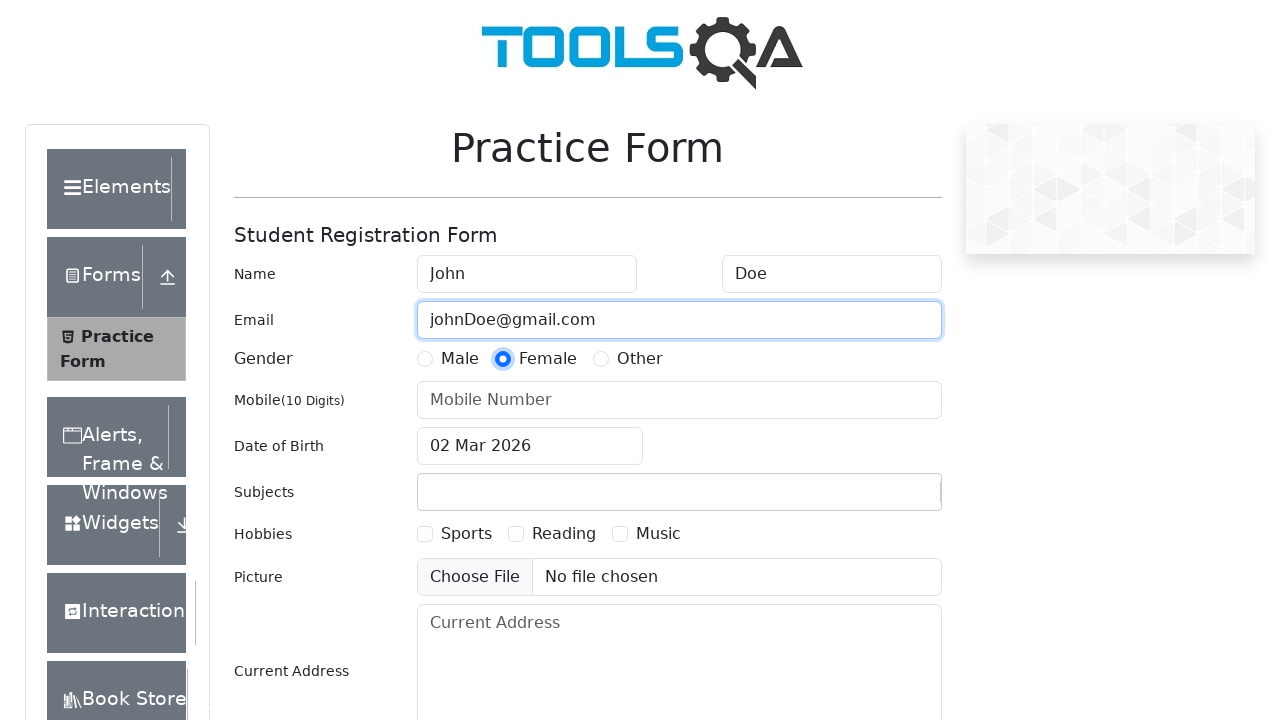

Filled phone number field with '8900000000' on #userNumber
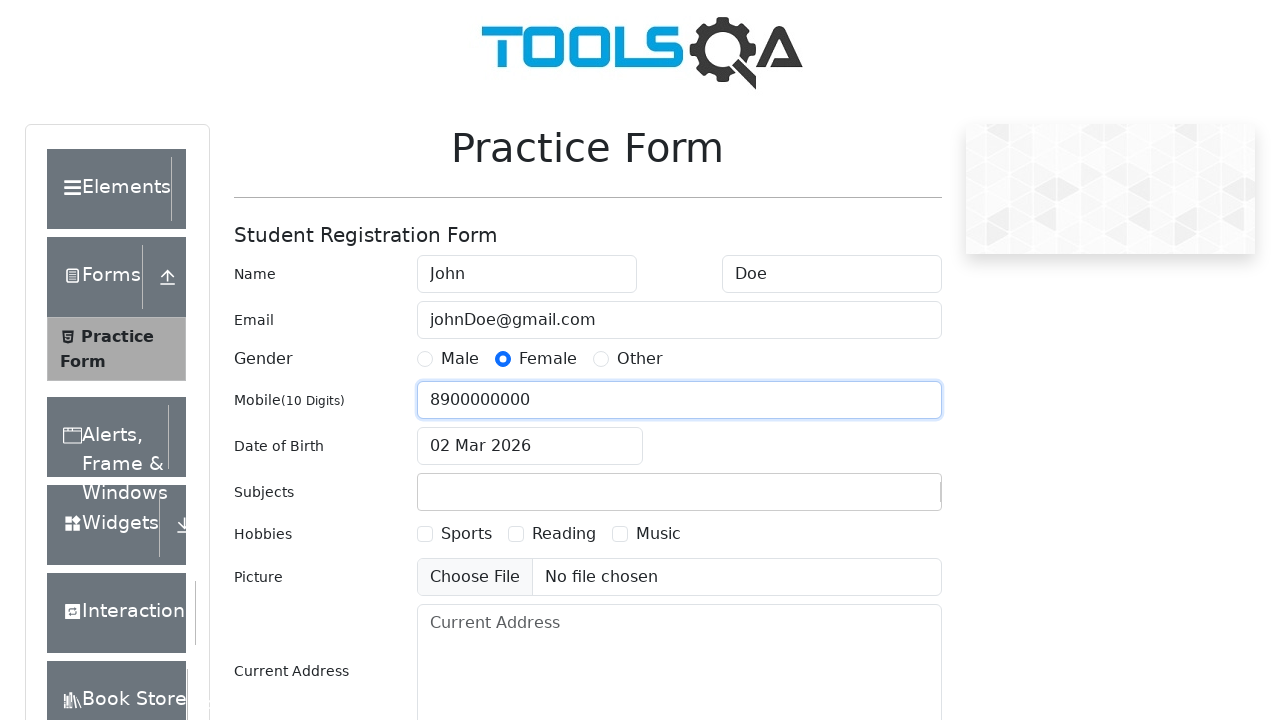

Clicked date of birth input field to open date picker at (530, 446) on #dateOfBirthInput
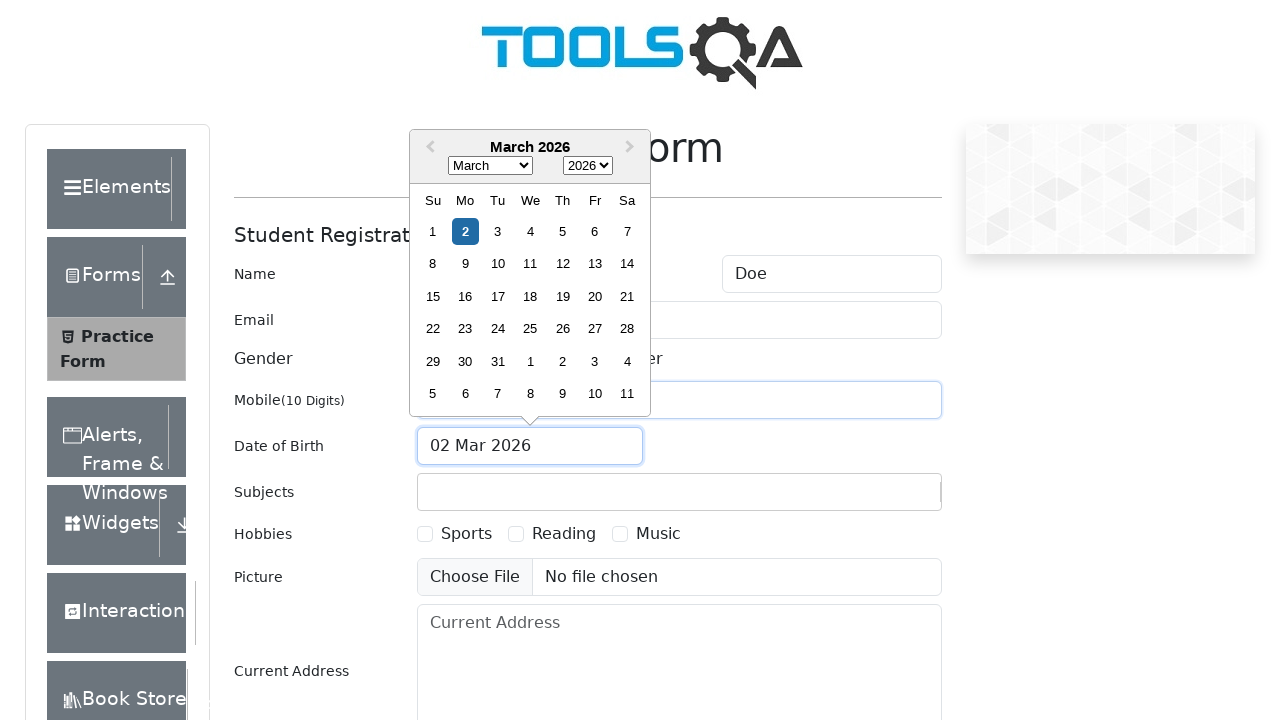

Selected May from month dropdown on .react-datepicker__month-select
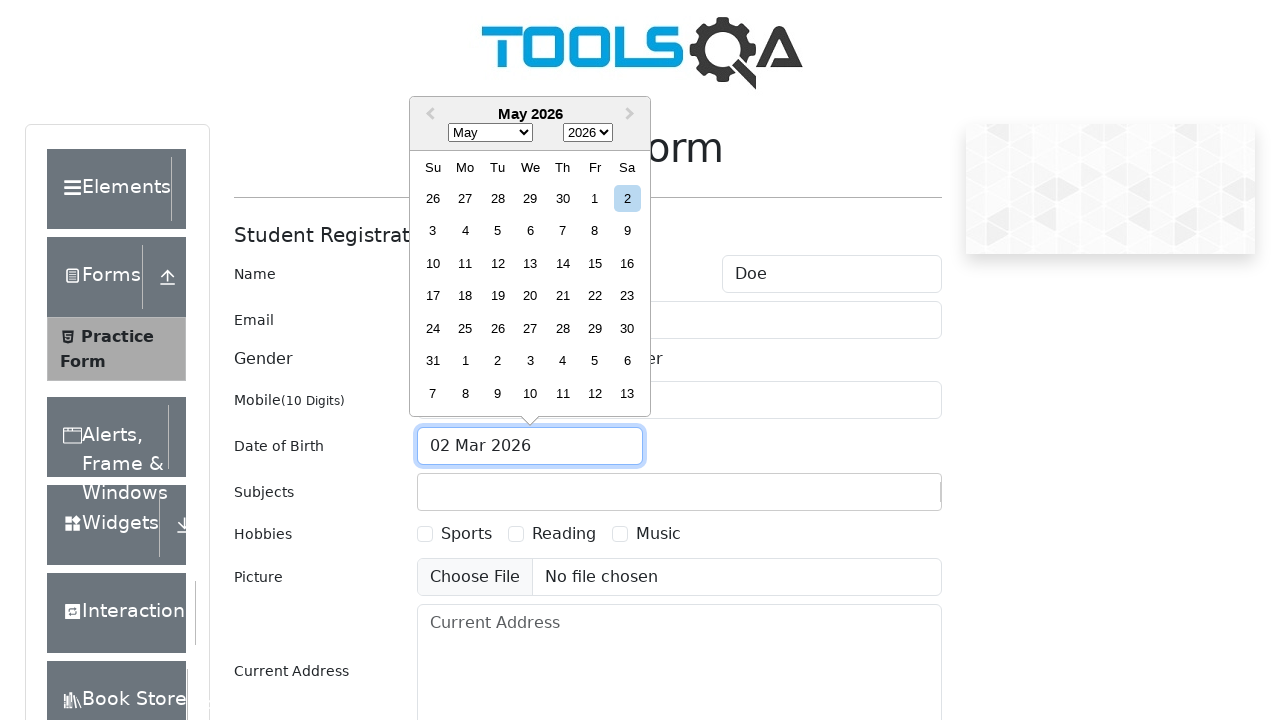

Selected 1993 from year dropdown on .react-datepicker__year-select
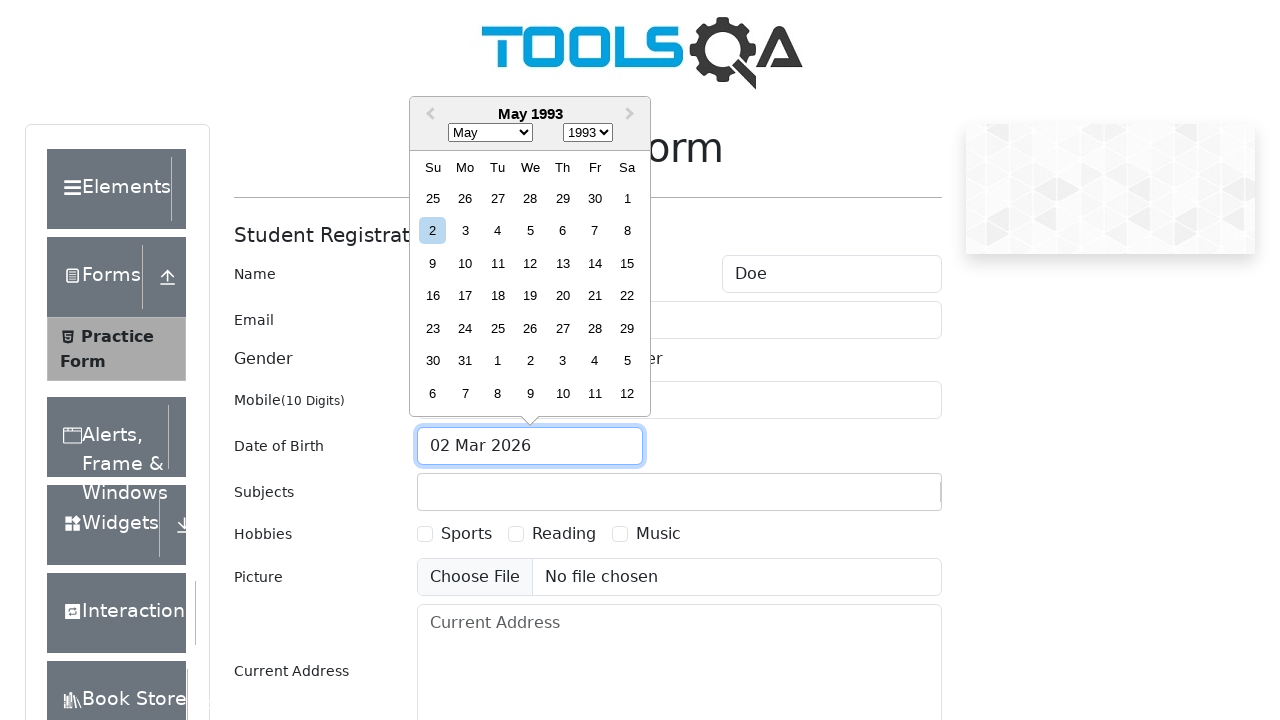

Selected day 18 from calendar at (498, 296) on .react-datepicker__day:not(.react-datepicker__day--outside-month) >> internal:ha
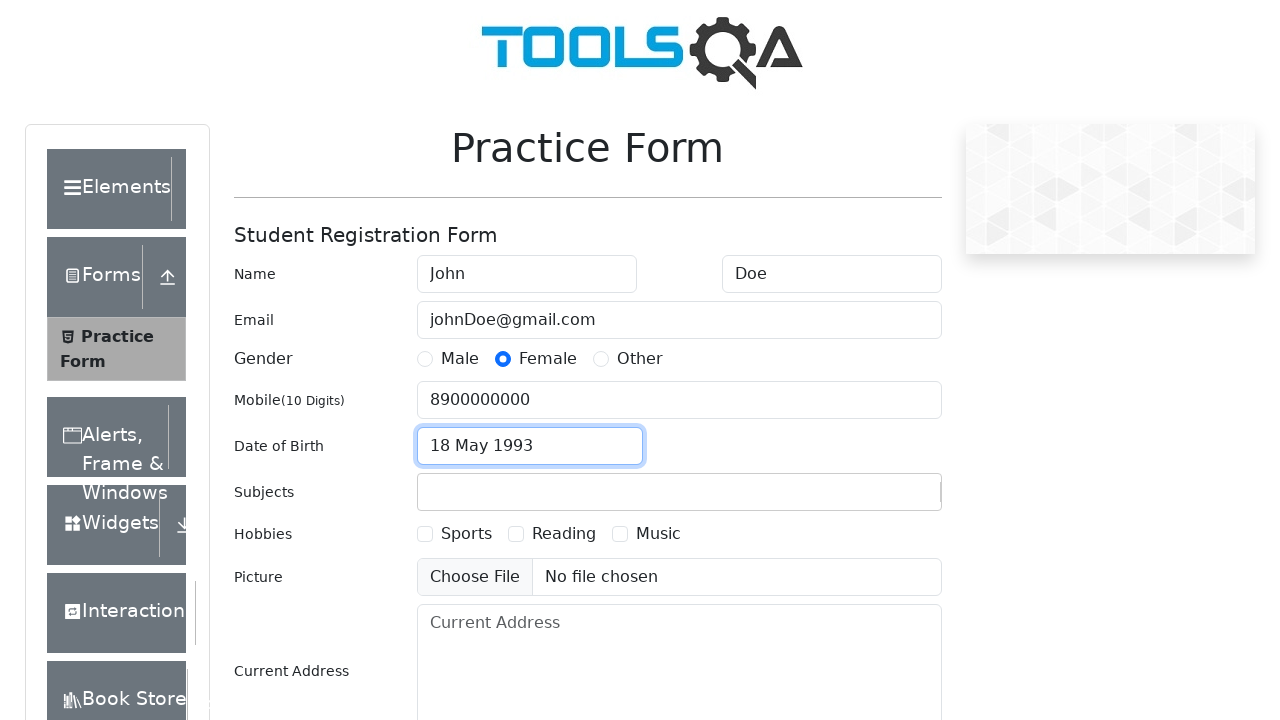

Filled subjects field with 'Arts' on #userForm #subjectsInput
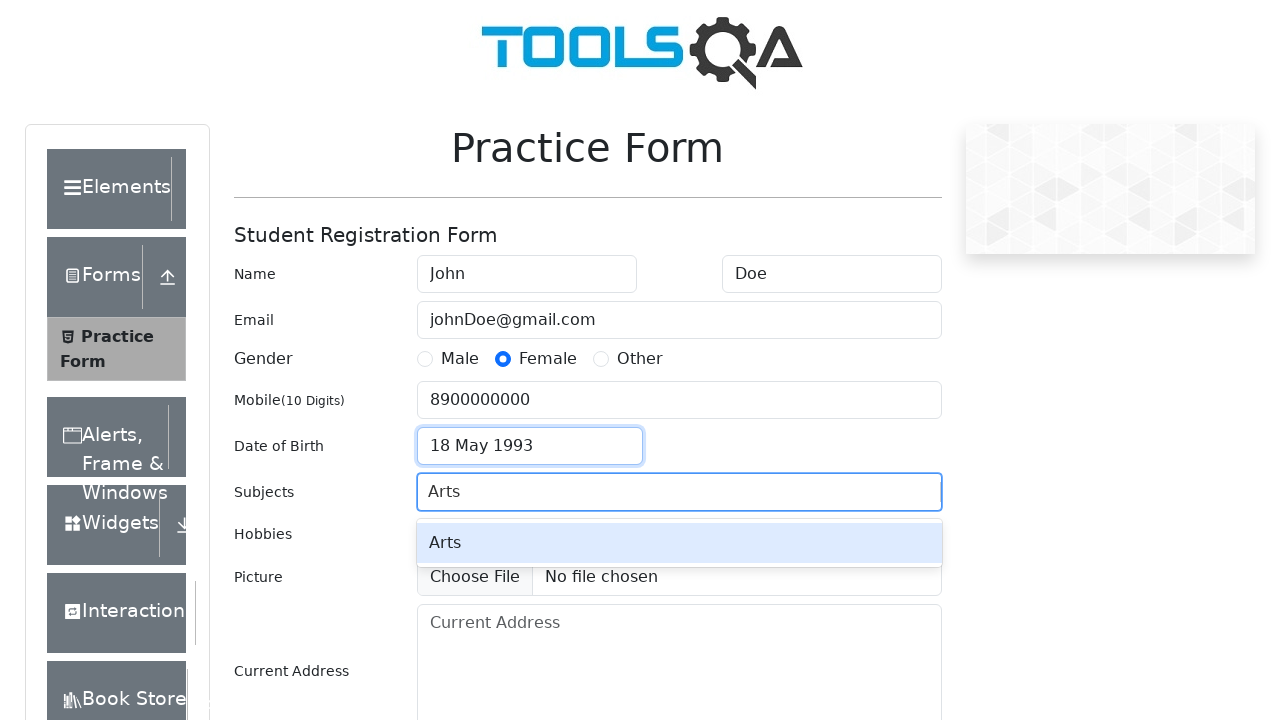

Clicked subjects autocomplete menu option at (679, 543) on #userForm .subjects-auto-complete__menu
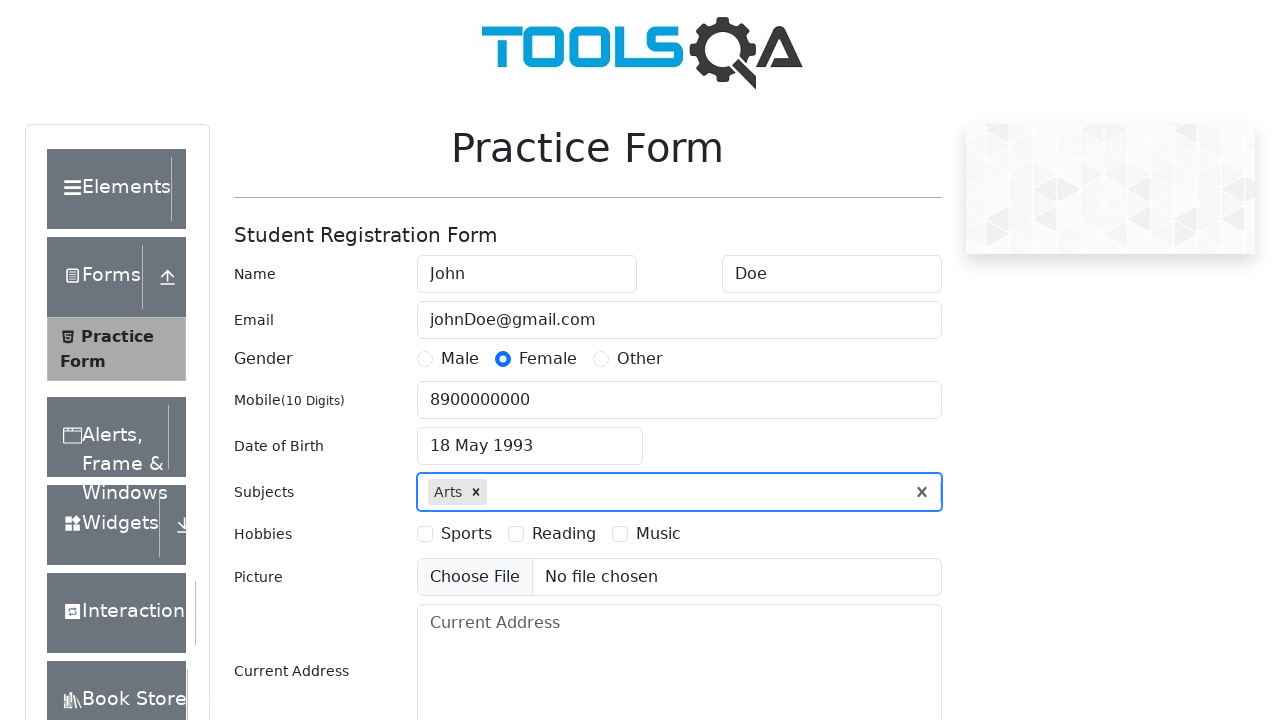

Selected Sports hobby checkbox at (466, 534) on #hobbiesWrapper >> text=Sports
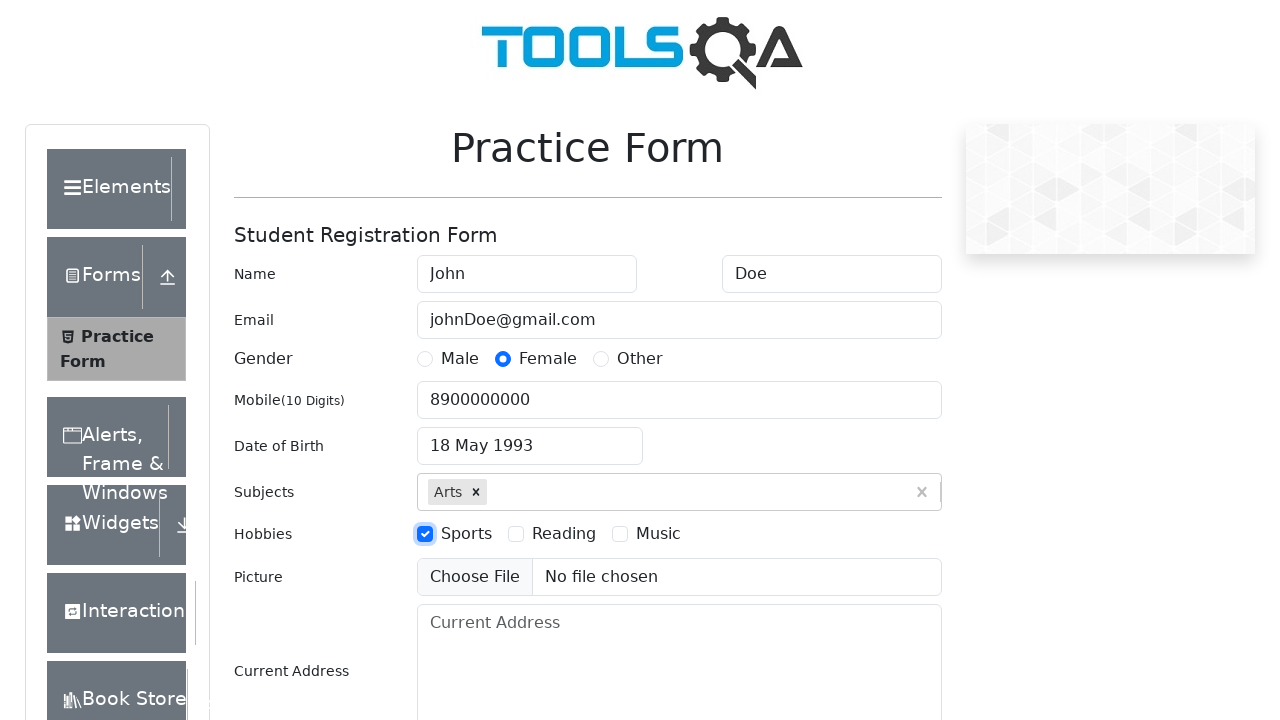

Selected Reading hobby checkbox at (564, 534) on #hobbiesWrapper >> text=Reading
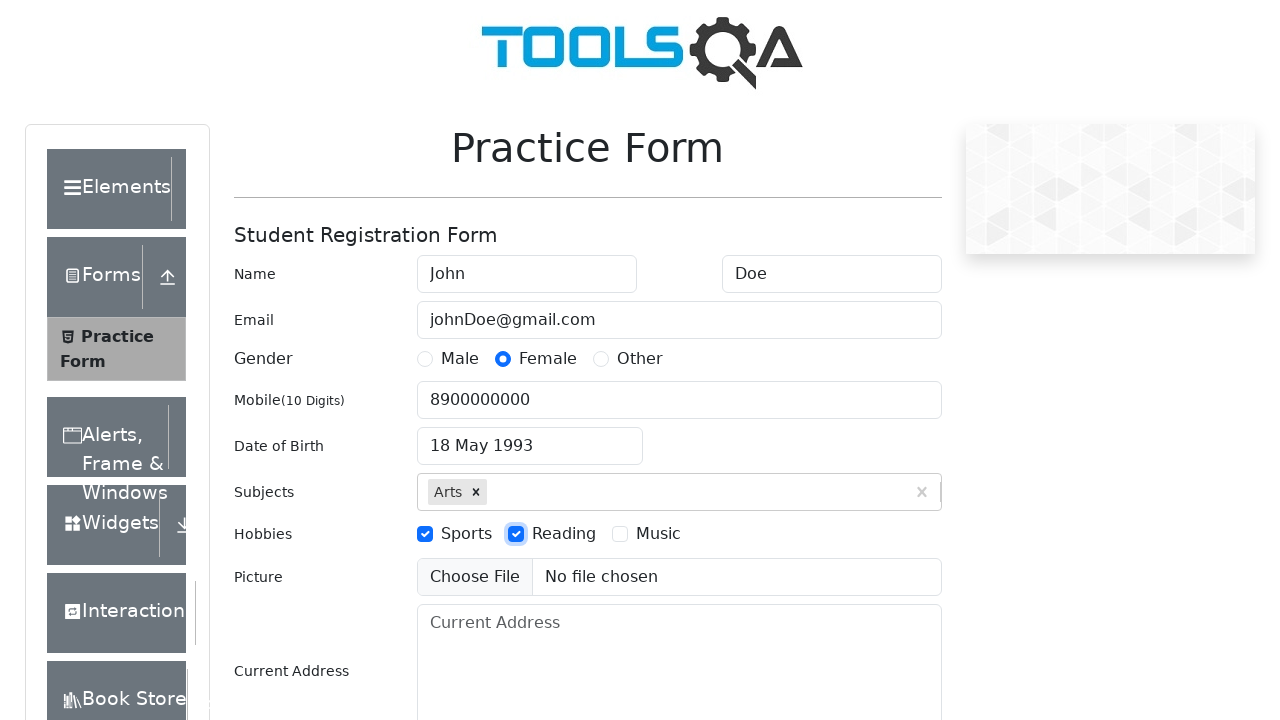

Filled current address field with 'USA' on #currentAddress
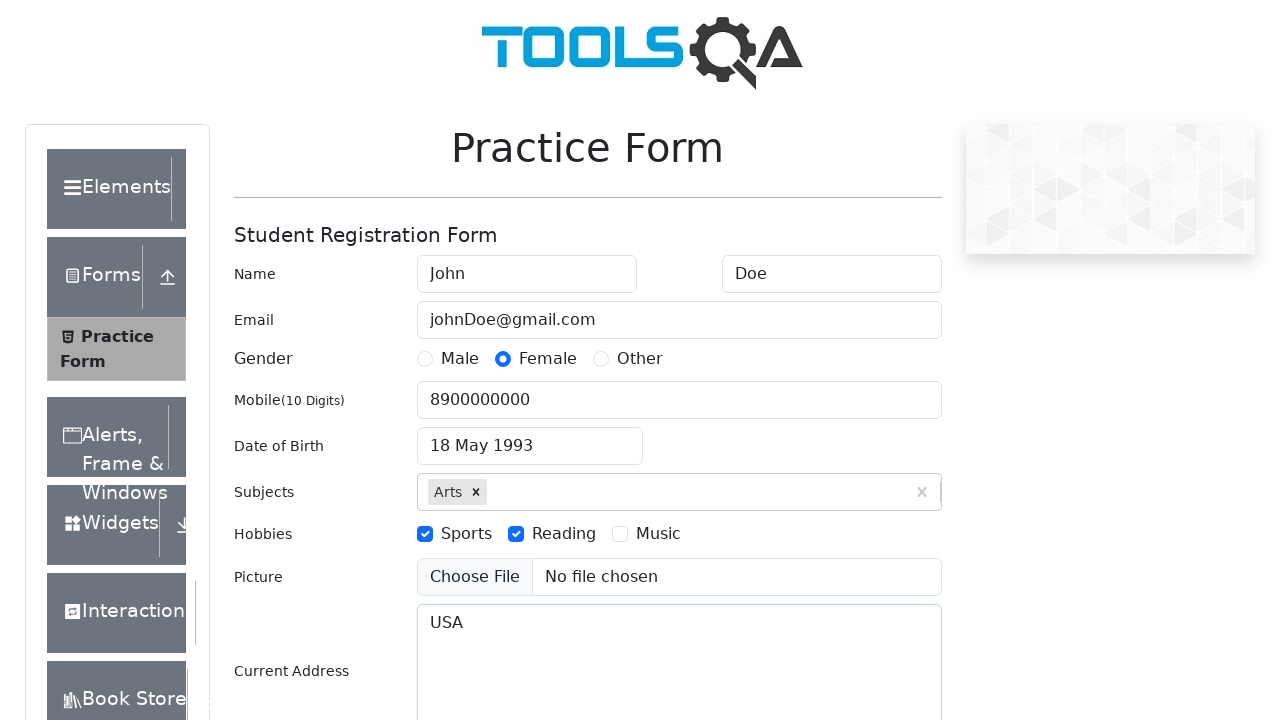

Filled state selection field with 'Uttar Pradesh' on #react-select-3-input
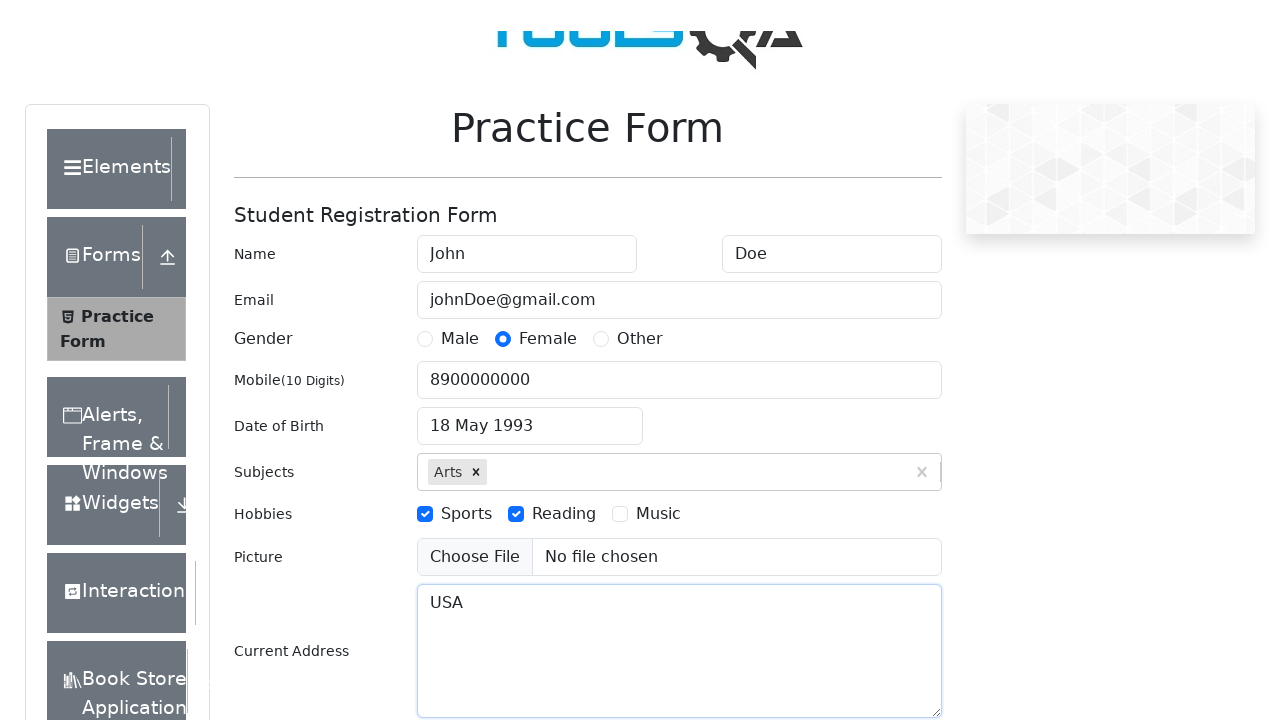

Pressed Enter to confirm Uttar Pradesh state selection on #react-select-3-input
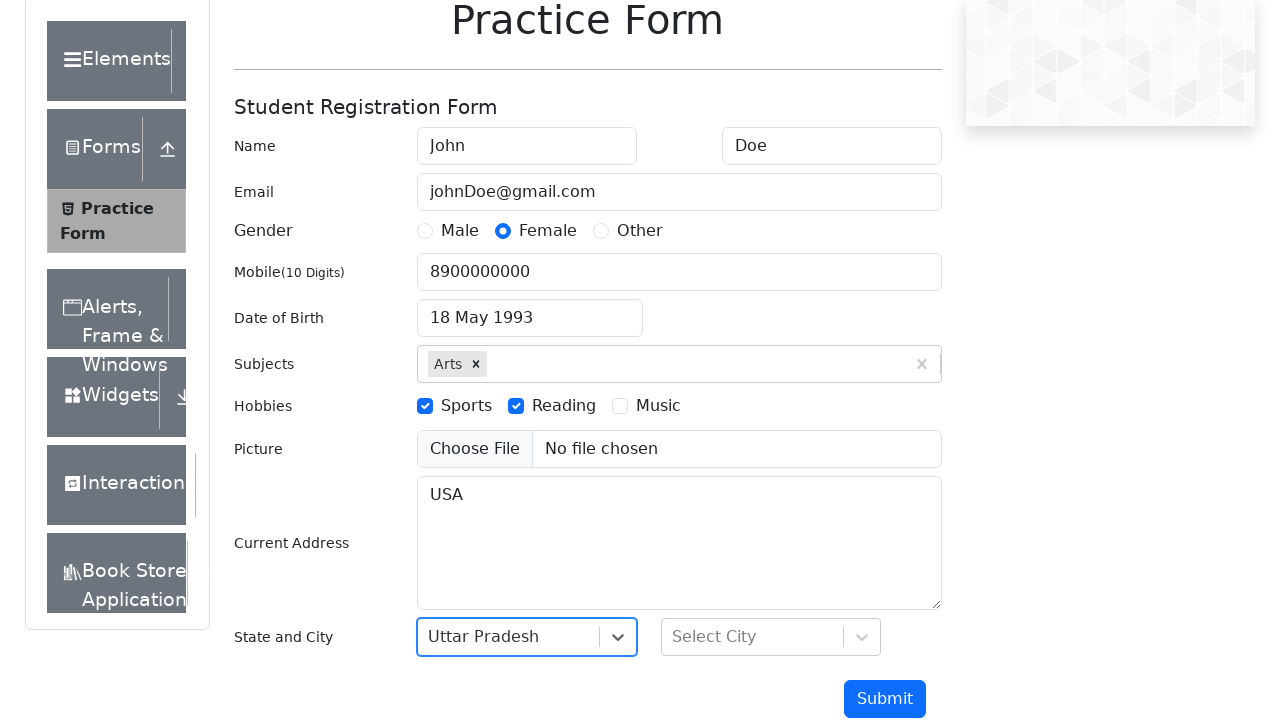

Filled city selection field with 'Lucknow' on #react-select-4-input
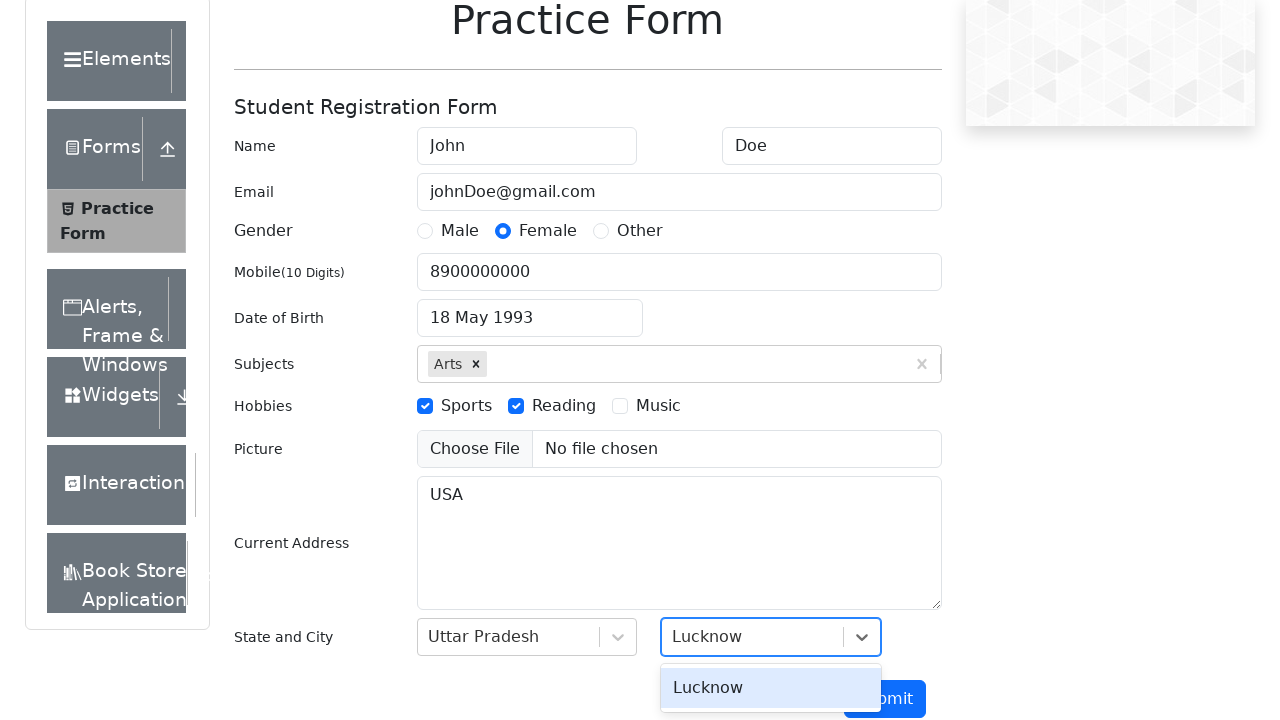

Pressed Enter to confirm Lucknow city selection on #react-select-4-input
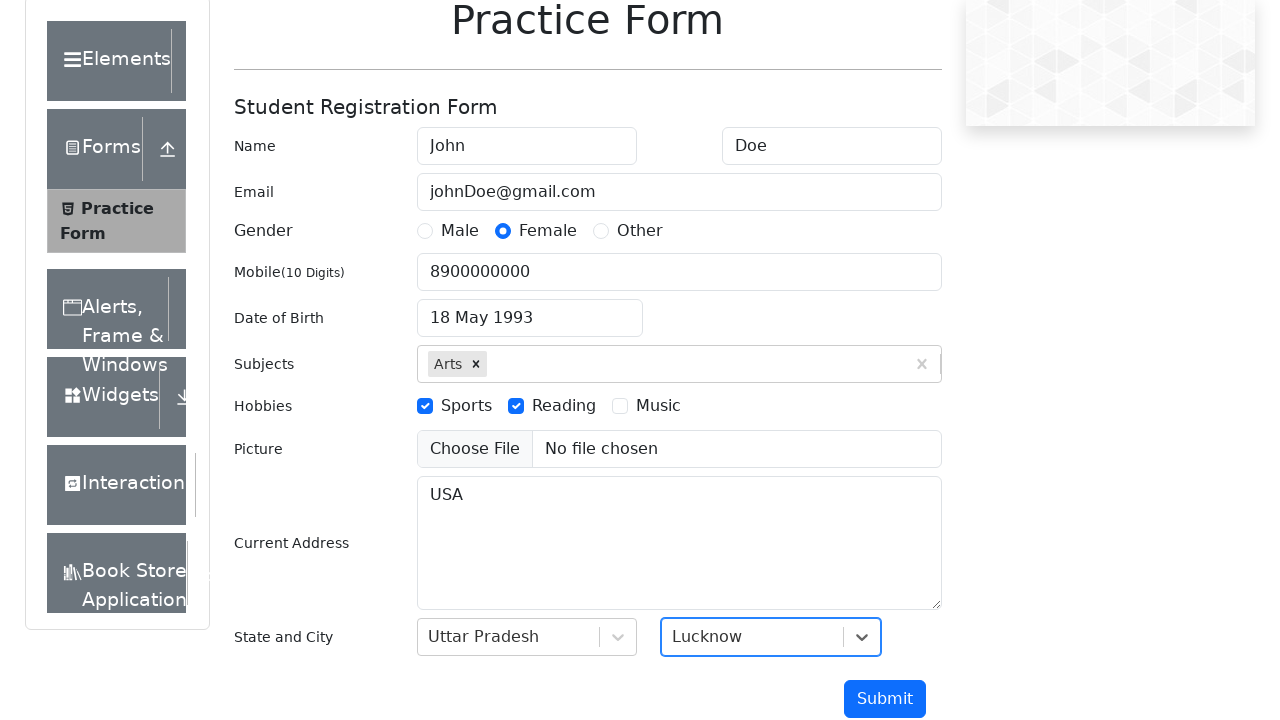

Clicked submit button to submit the registration form at (885, 699) on #submit
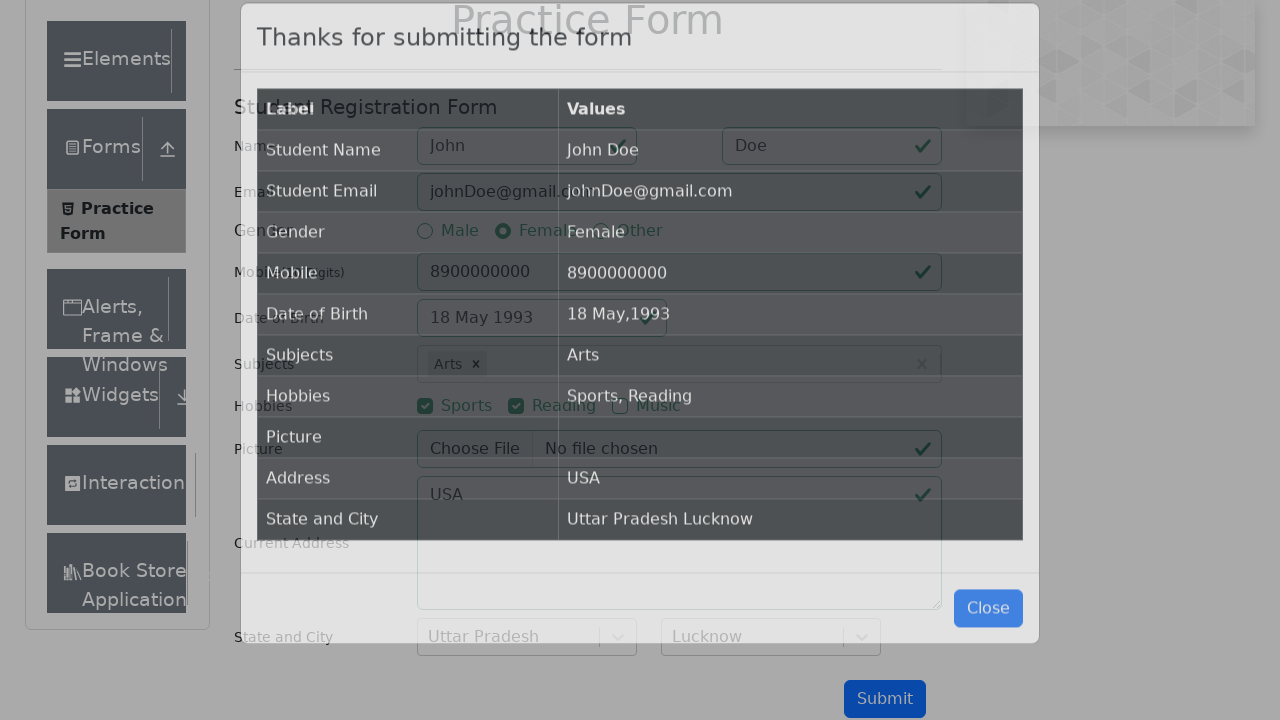

Confirmation modal element loaded
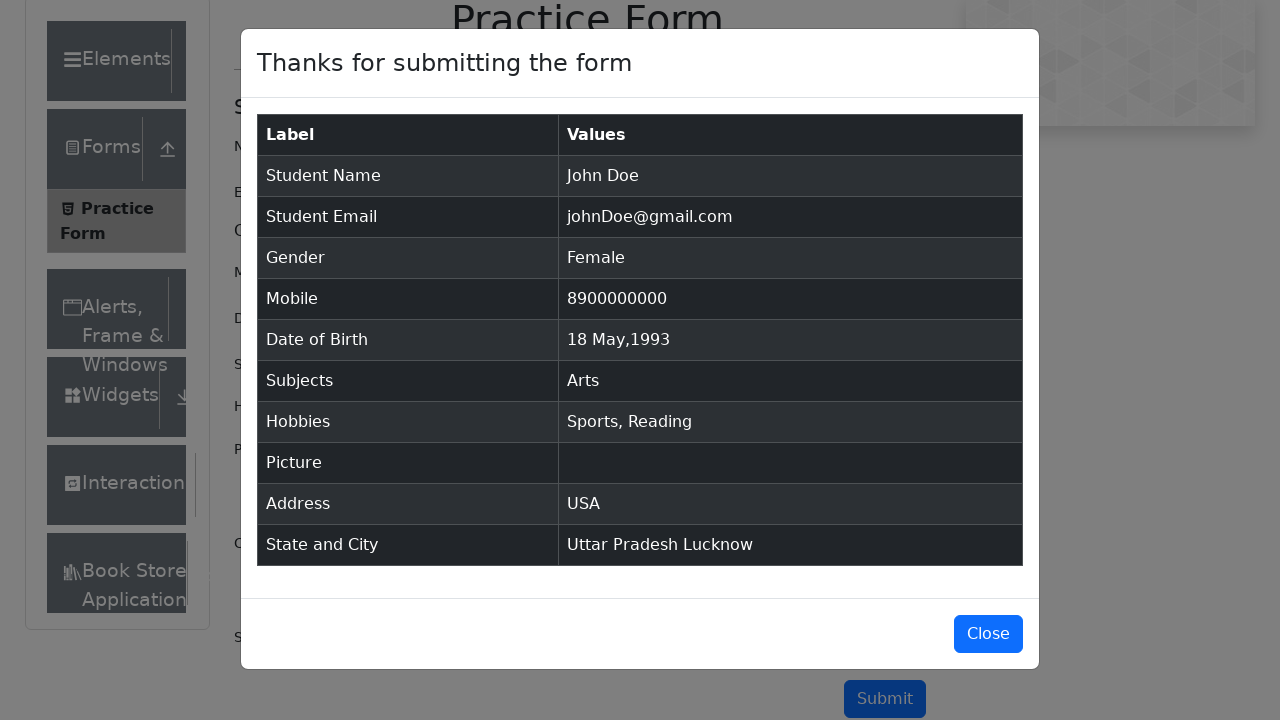

Confirmation modal title became visible
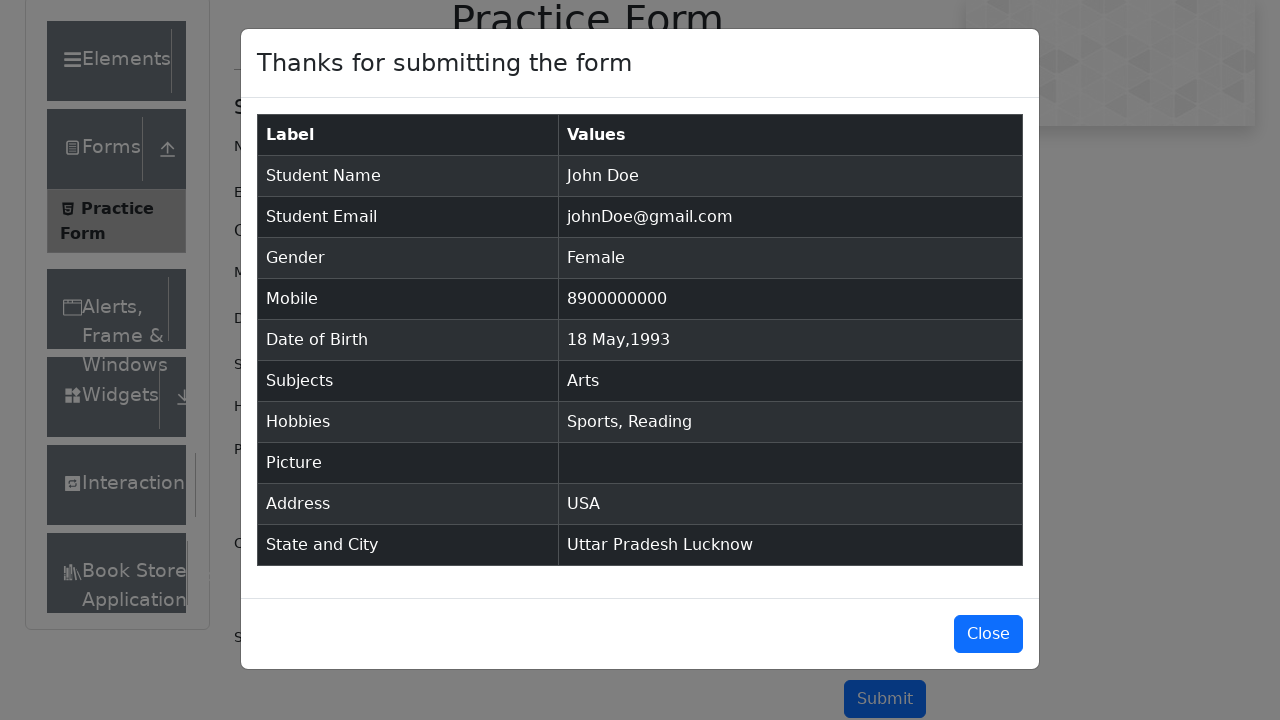

Verified student name appeared in results table
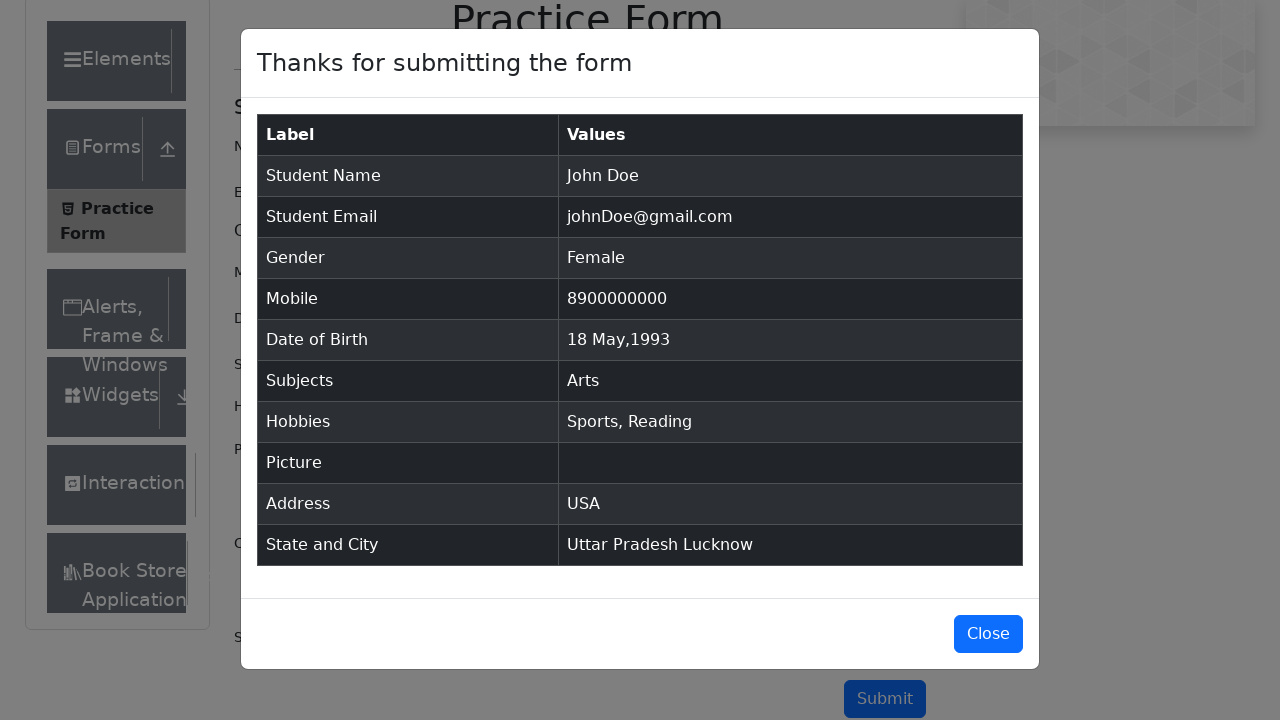

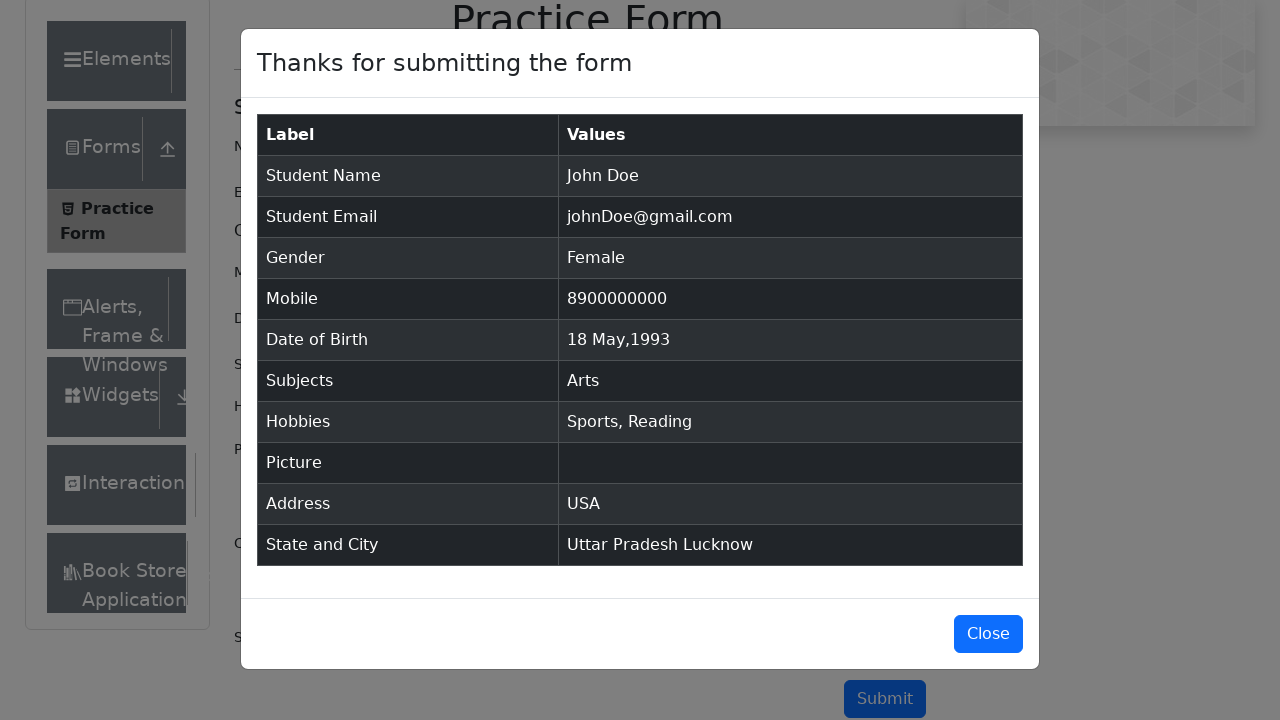